Clicks the "Install Steam" button in the header to navigate to the Steam installation page

Starting URL: https://store.steampowered.com/

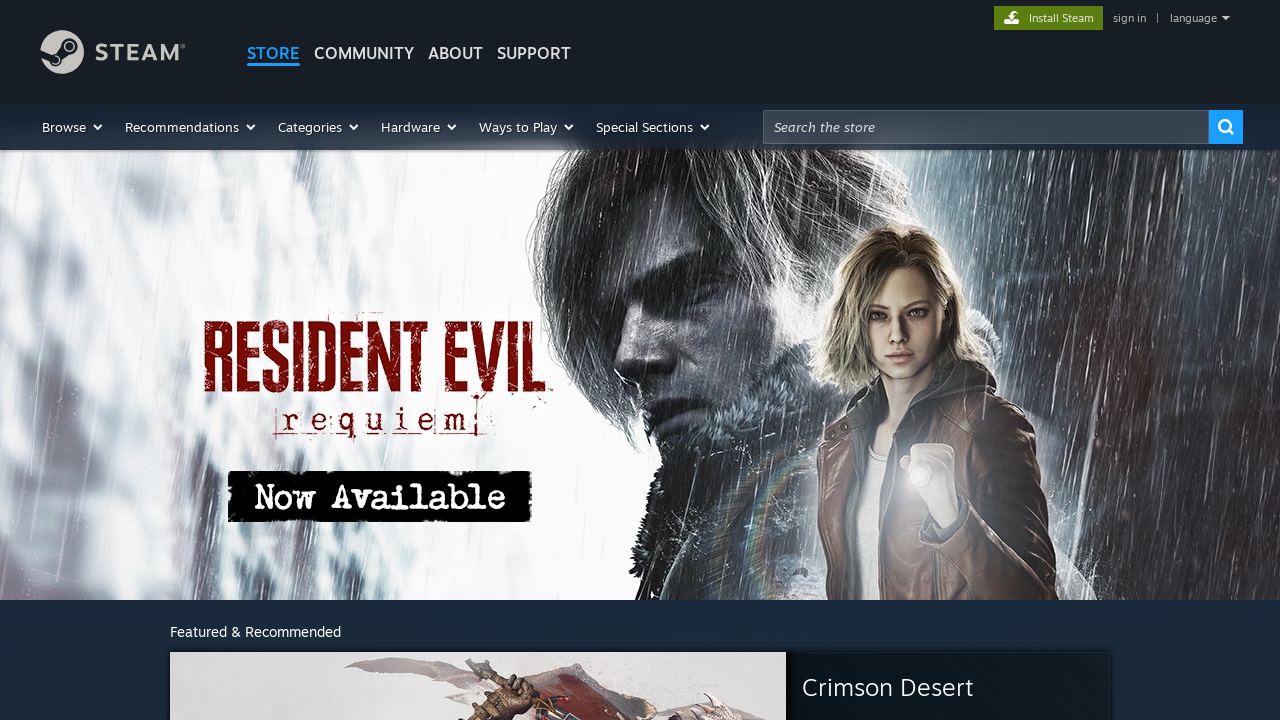

Waited for Install Steam button to load in header
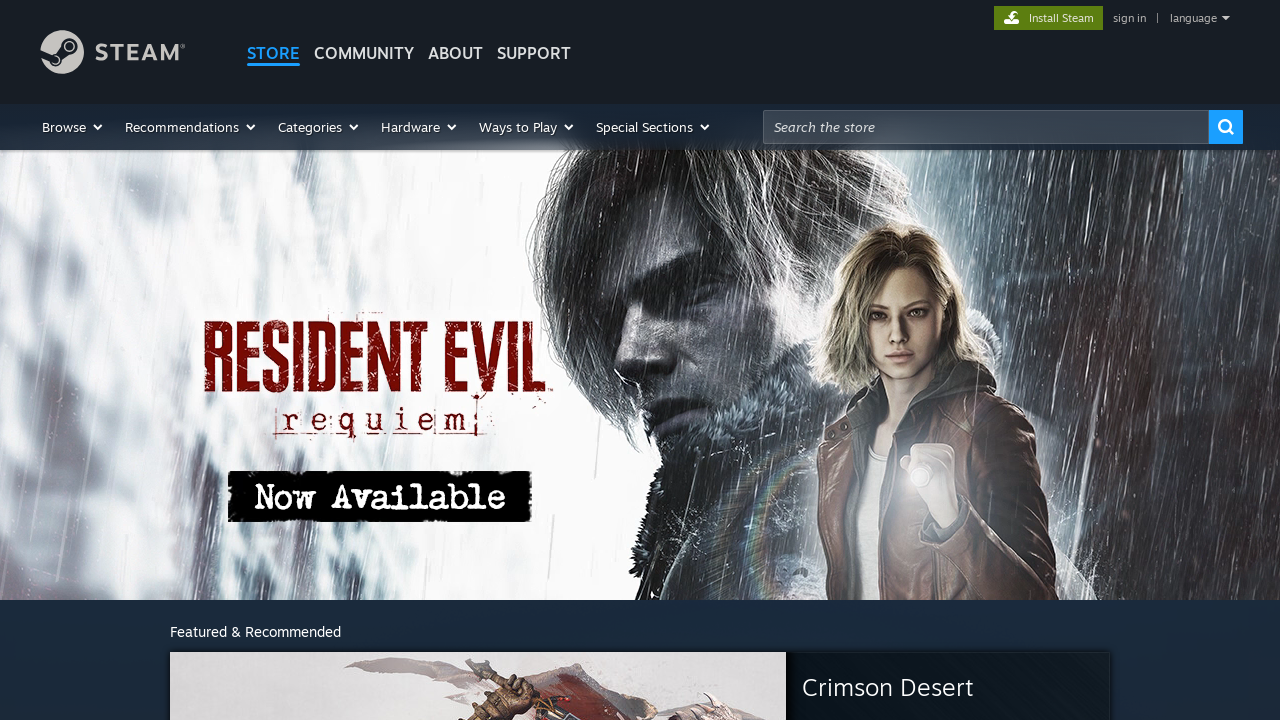

Clicked the Install Steam button in header at (1048, 18) on .header_installsteam_btn_content
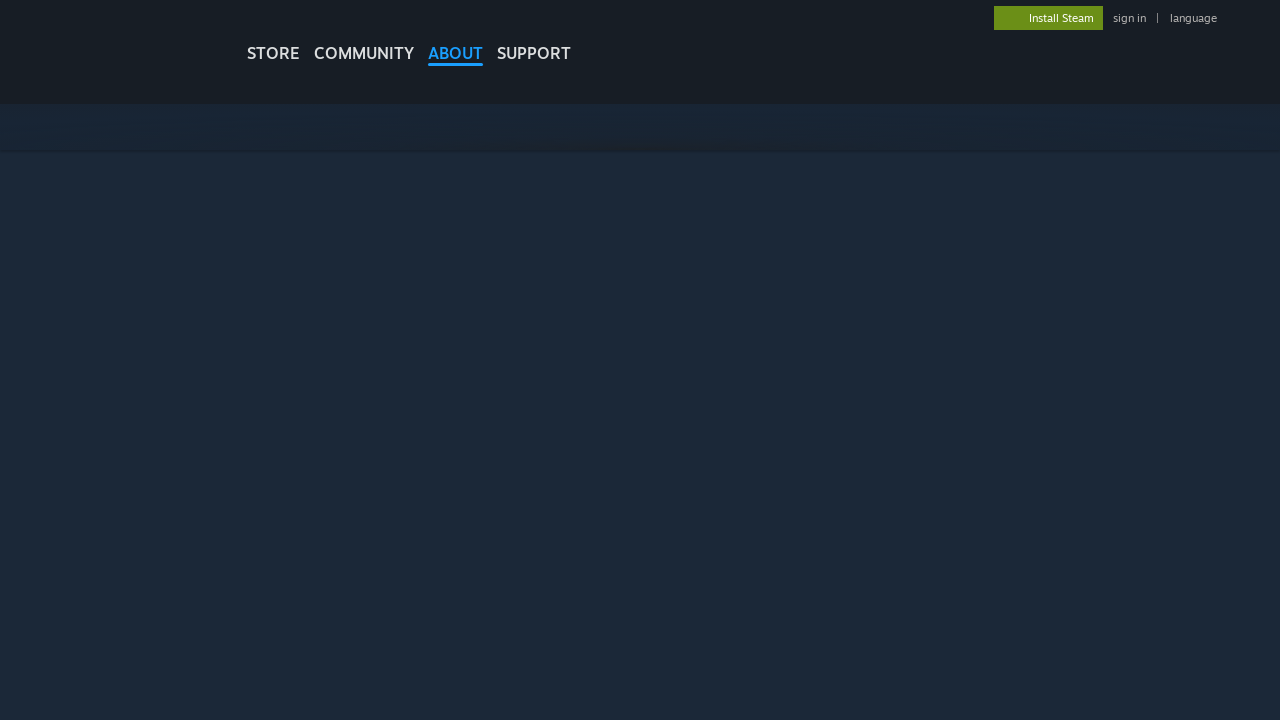

Steam installation page loaded successfully
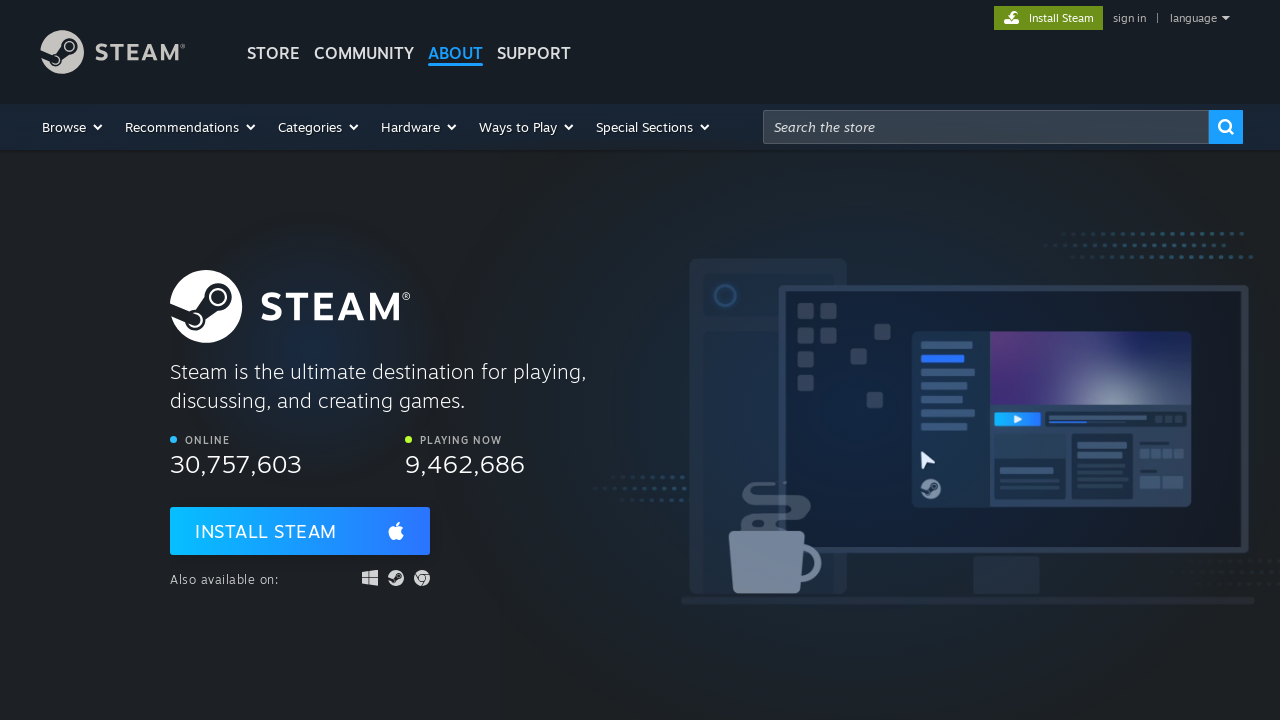

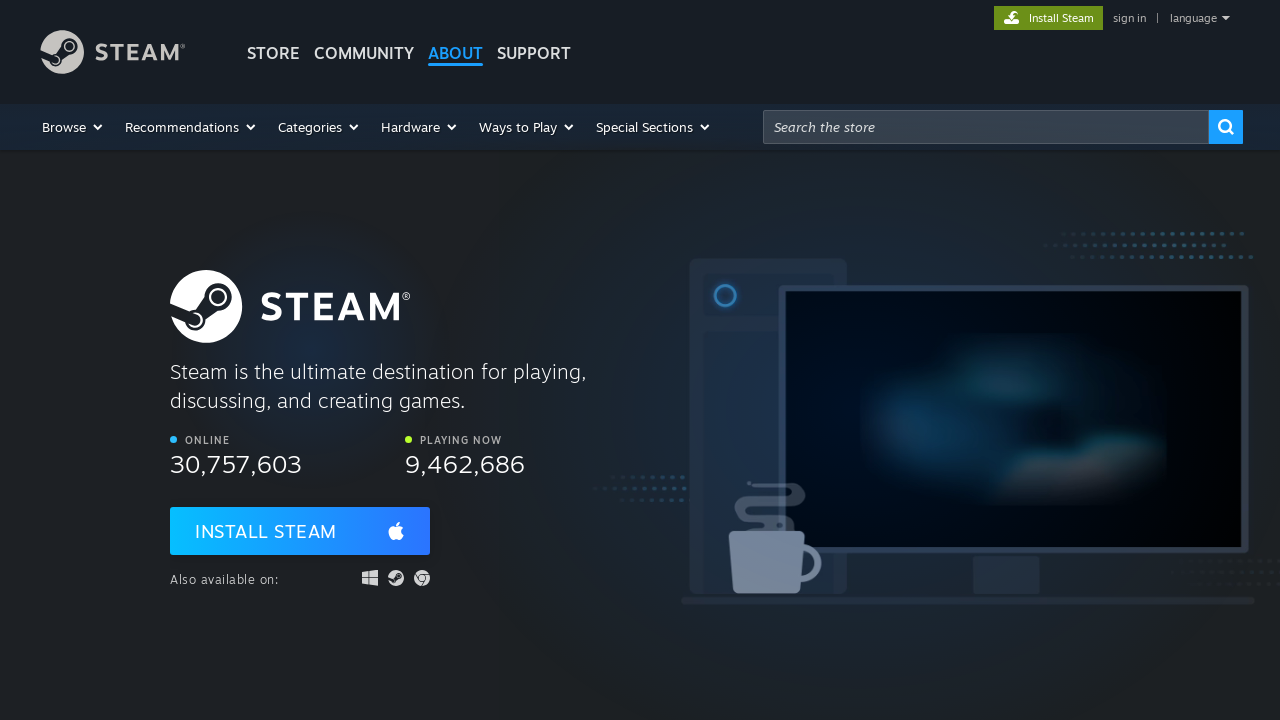